Tests dynamic content loading by clicking a Start button and waiting for the "Hello World!" finish text to appear after a loading bar disappears.

Starting URL: http://the-internet.herokuapp.com/dynamic_loading/2

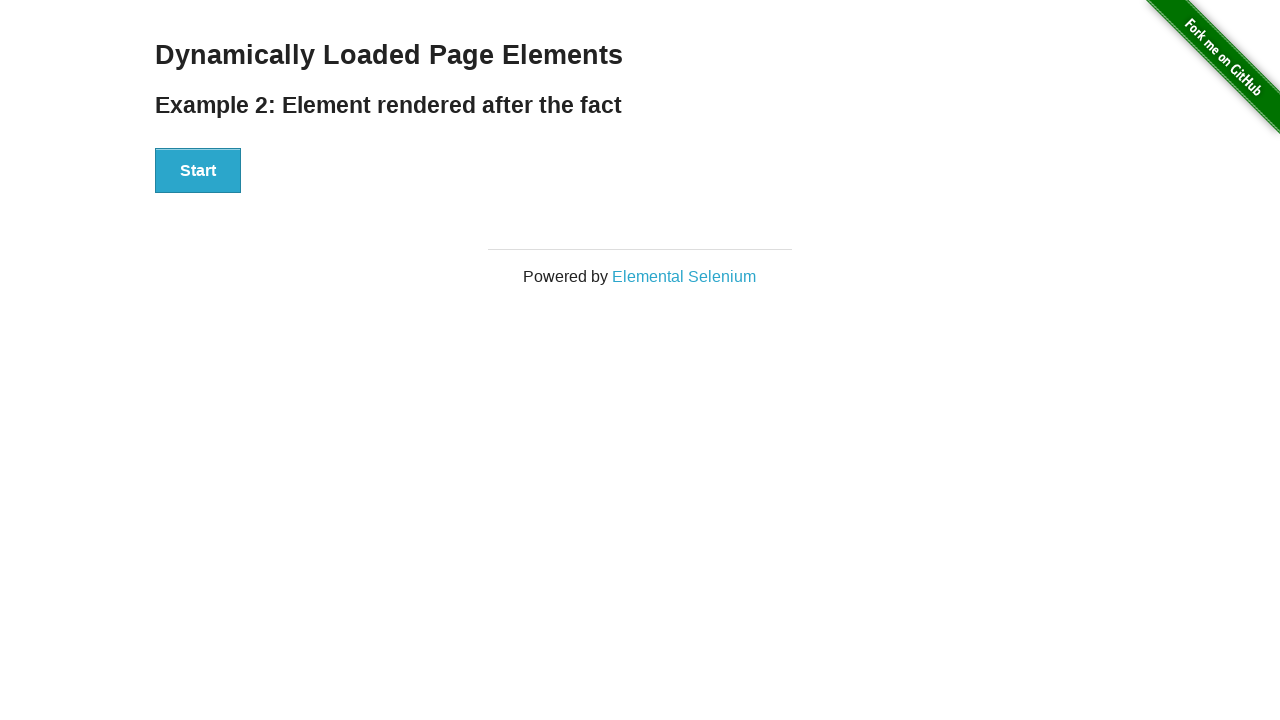

Navigated to dynamic loading test page
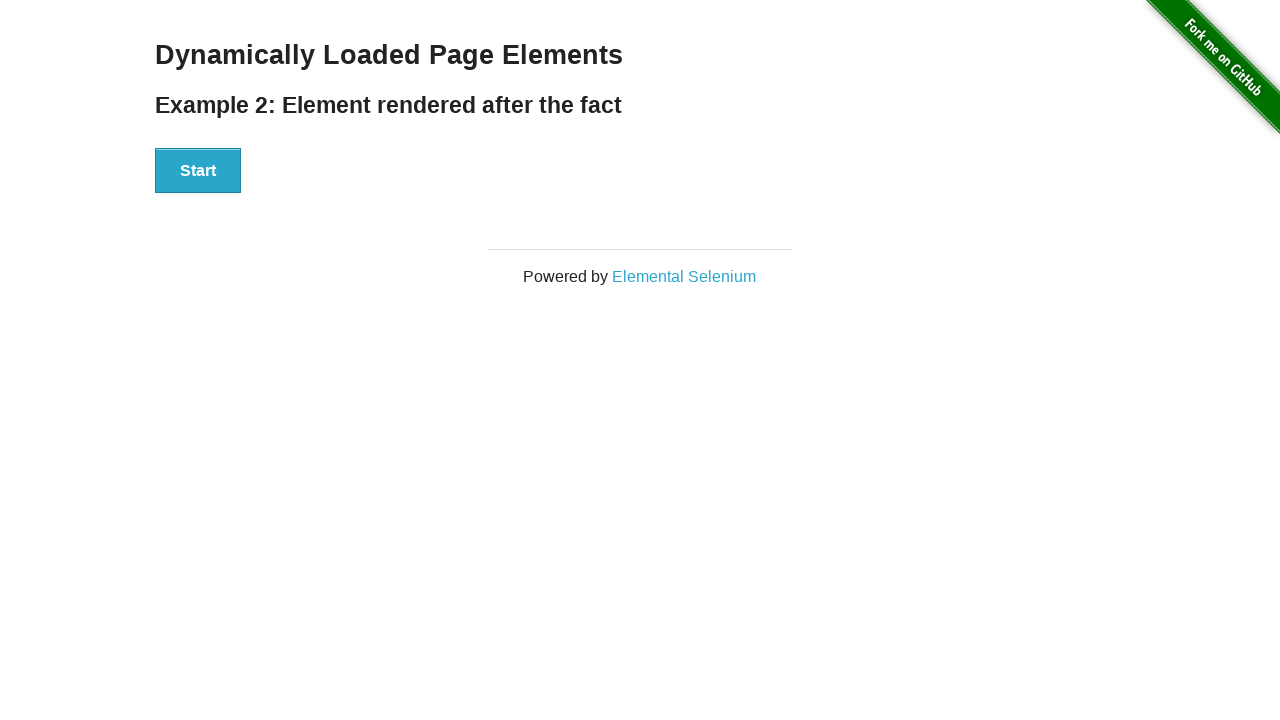

Clicked the Start button to trigger dynamic loading at (198, 171) on #start button
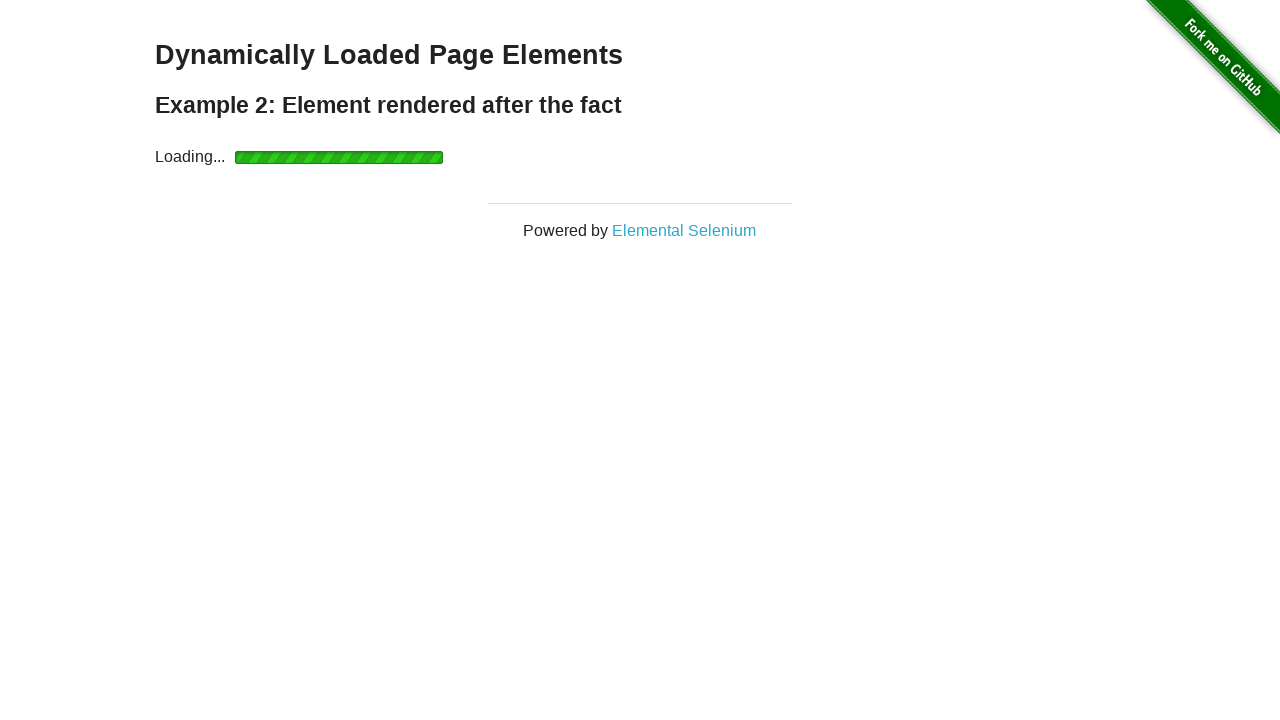

Loading bar disappeared and finish element appeared after 6 seconds
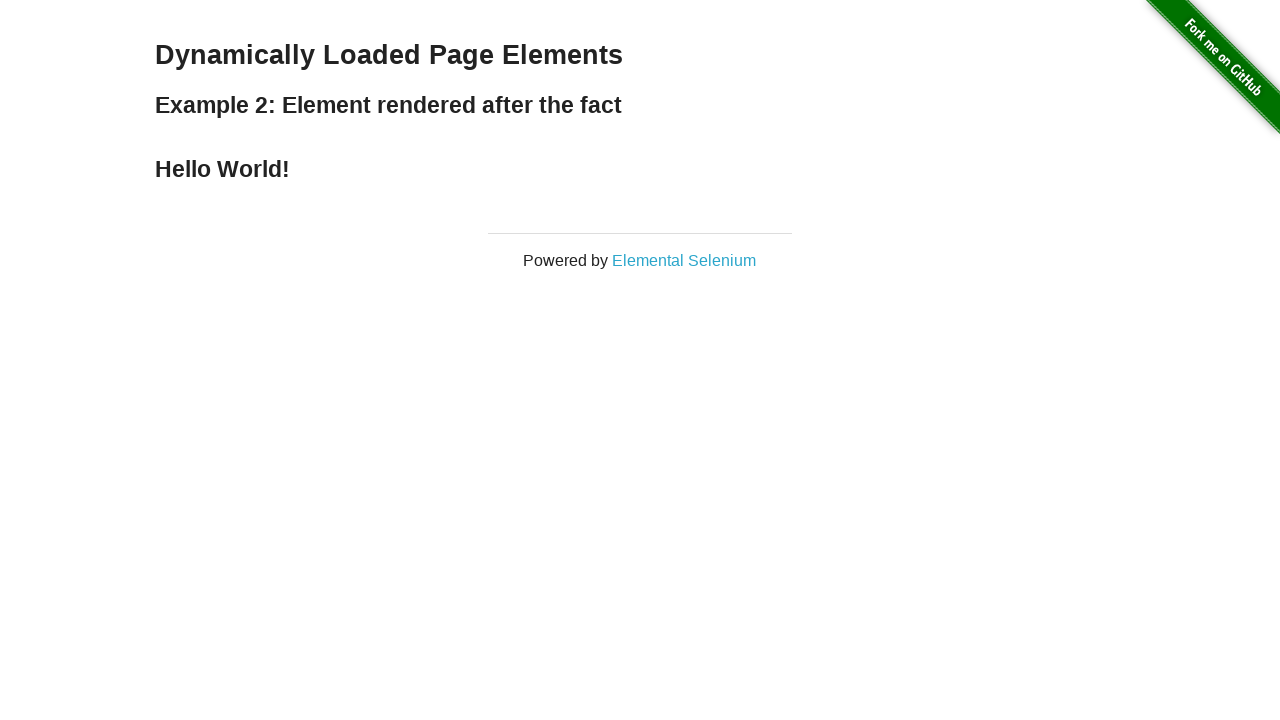

Verified 'Hello World!' finish text is visible
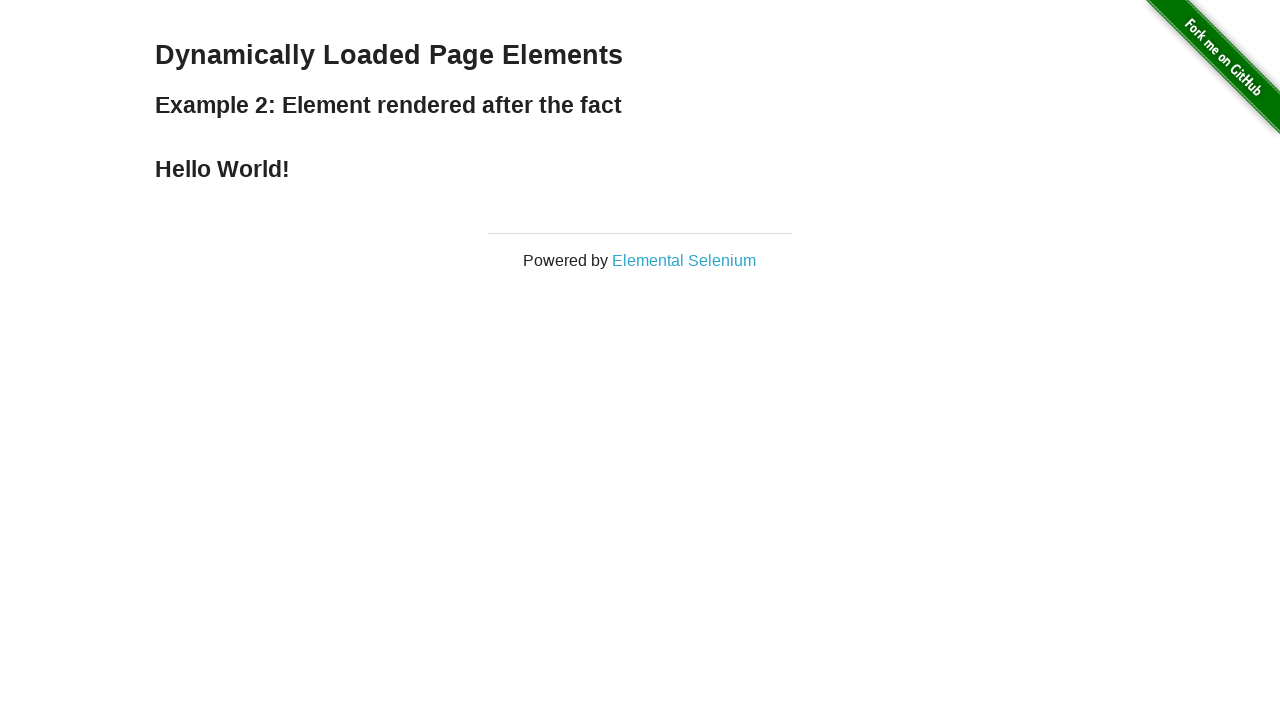

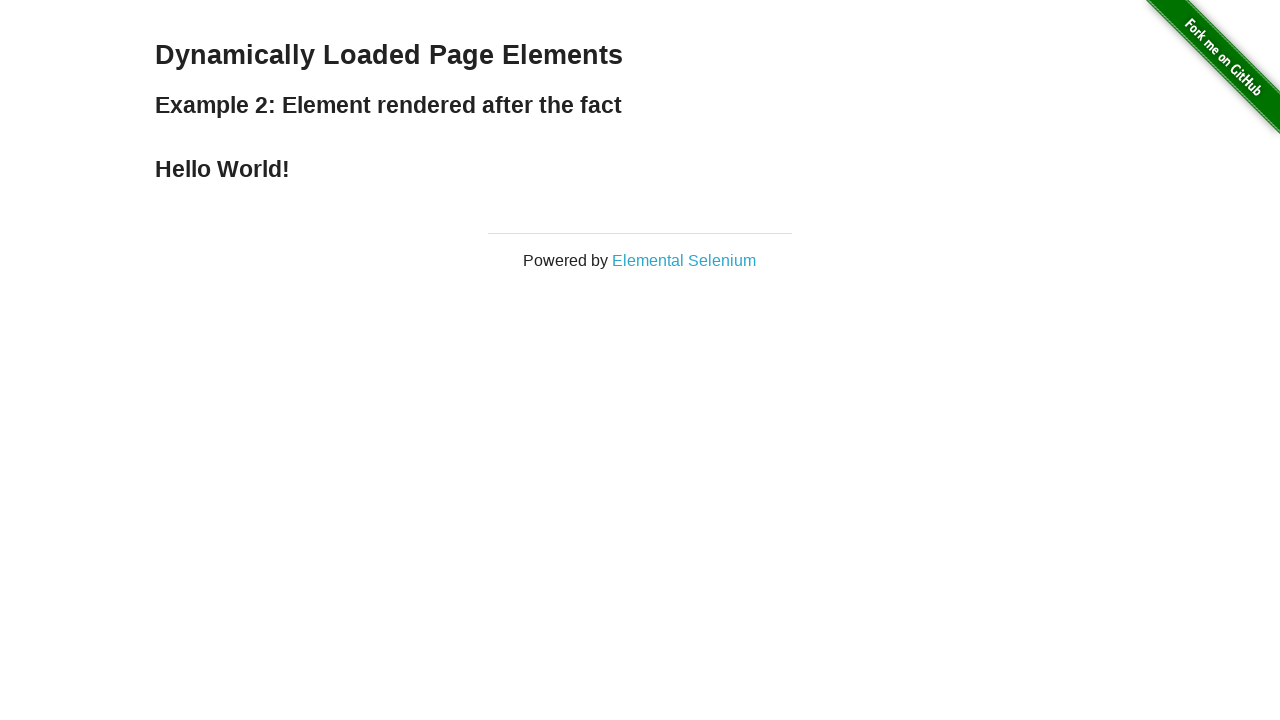